Scrolls to bottom of detailed news page to verify full news link is visible

Starting URL: https://bauxiteresidue.ufma.br/pages/news_detailed.php?id=1

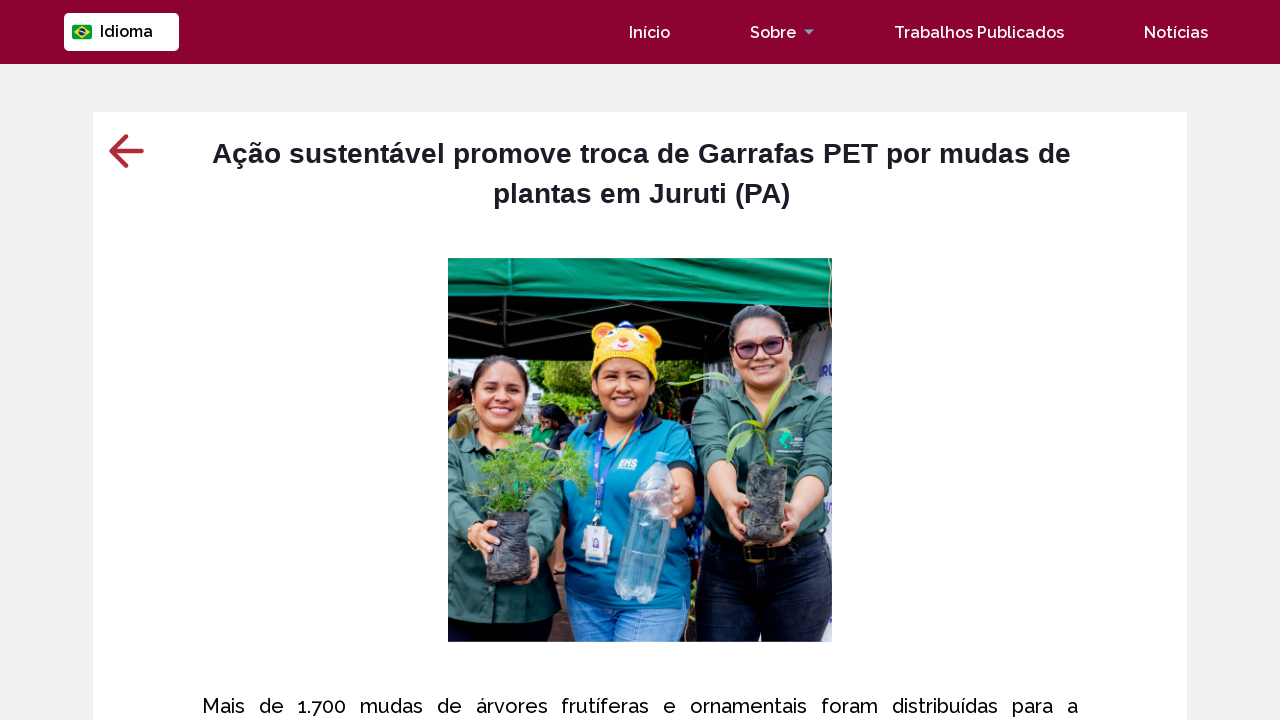

Scrolled to bottom of detailed news page
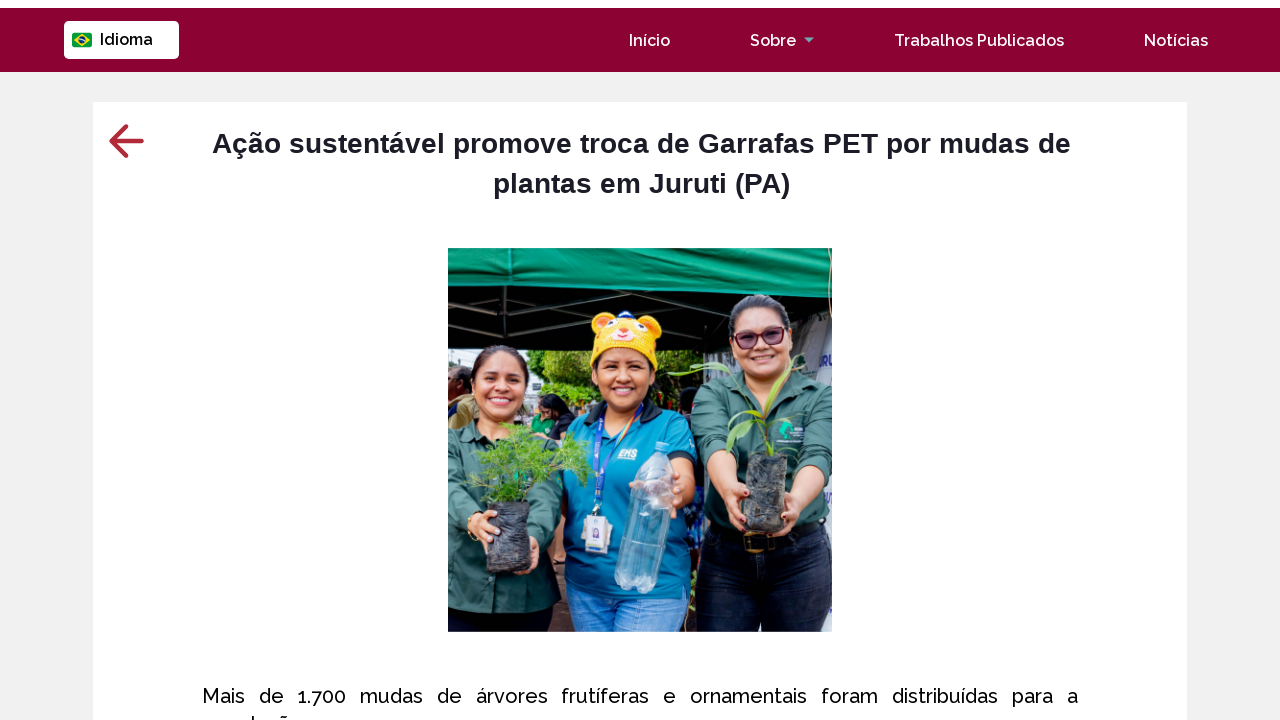

Full news link 'Ver notícia completa.' is visible on page
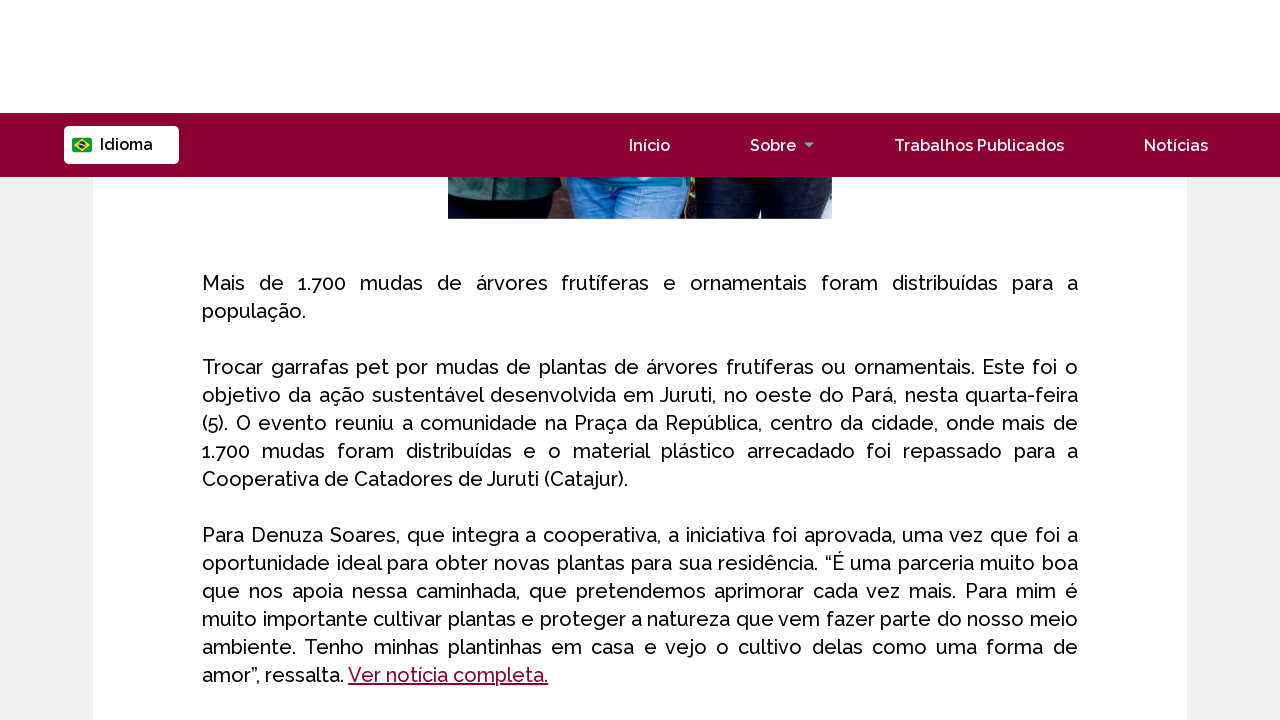

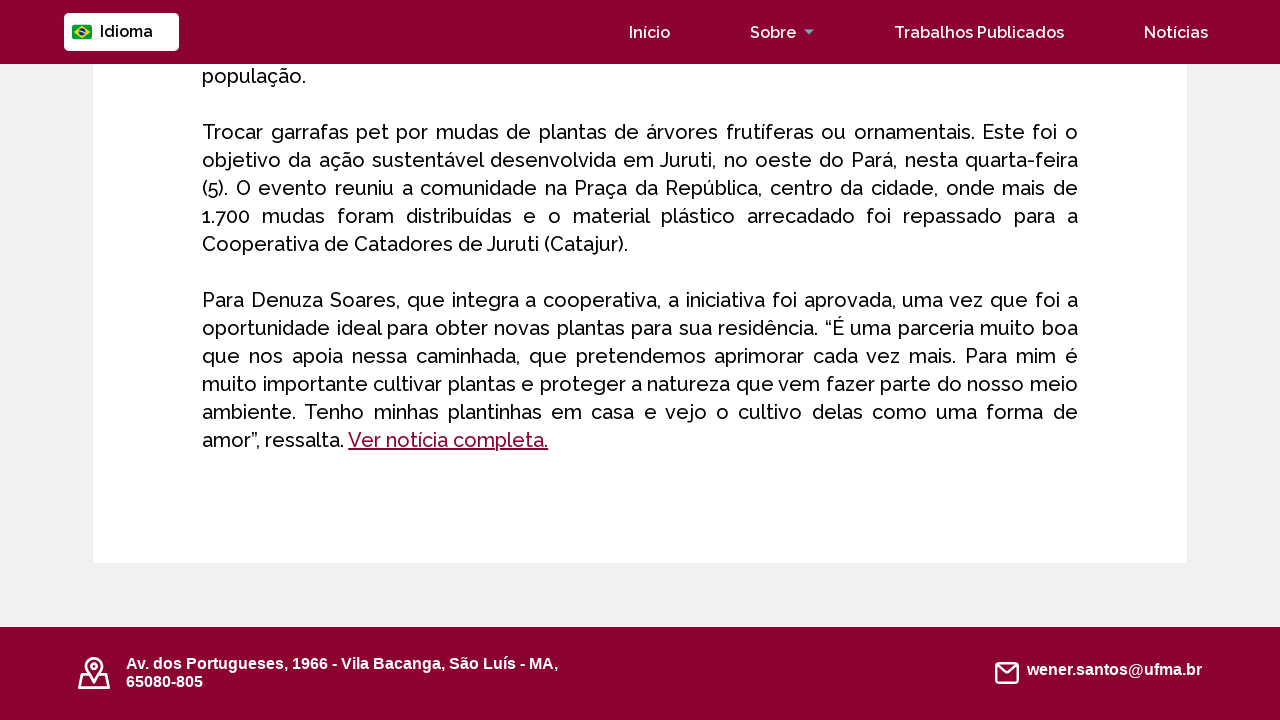